Navigates to a CRM application and clicks on the Sign In link using partial link text

Starting URL: https://automationplayground.com/crm/

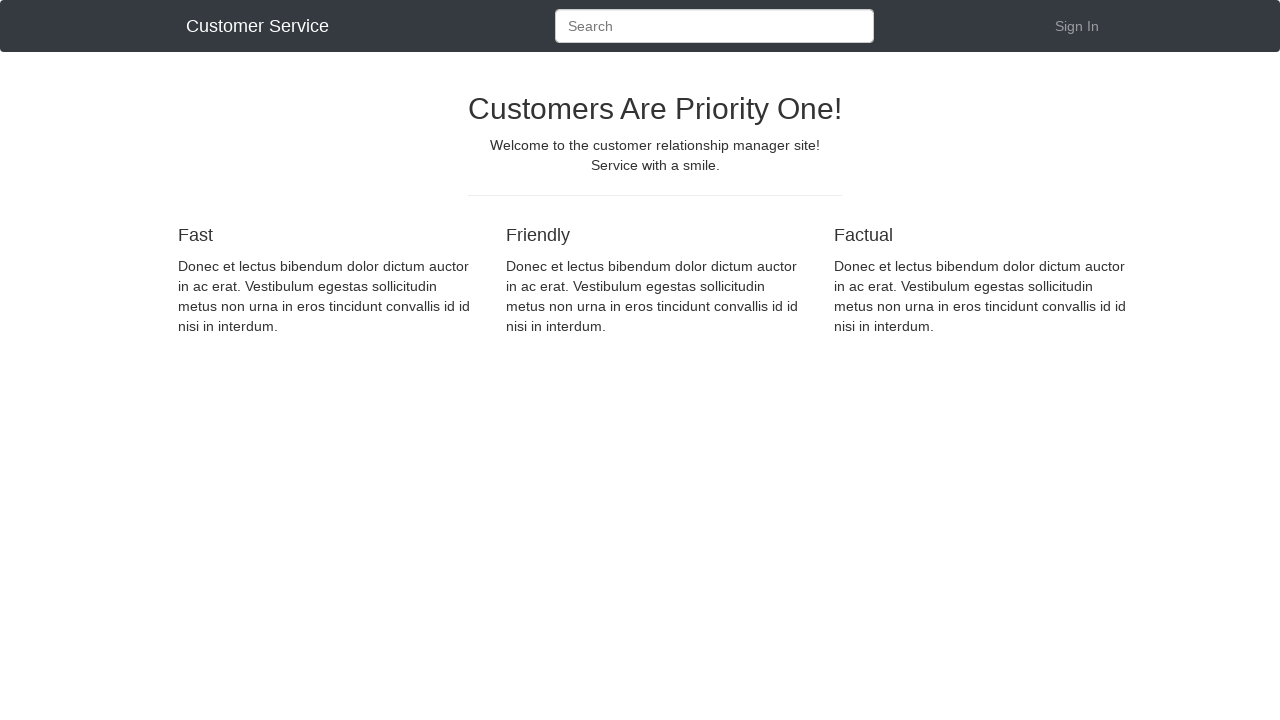

Navigated to CRM application at https://automationplayground.com/crm/
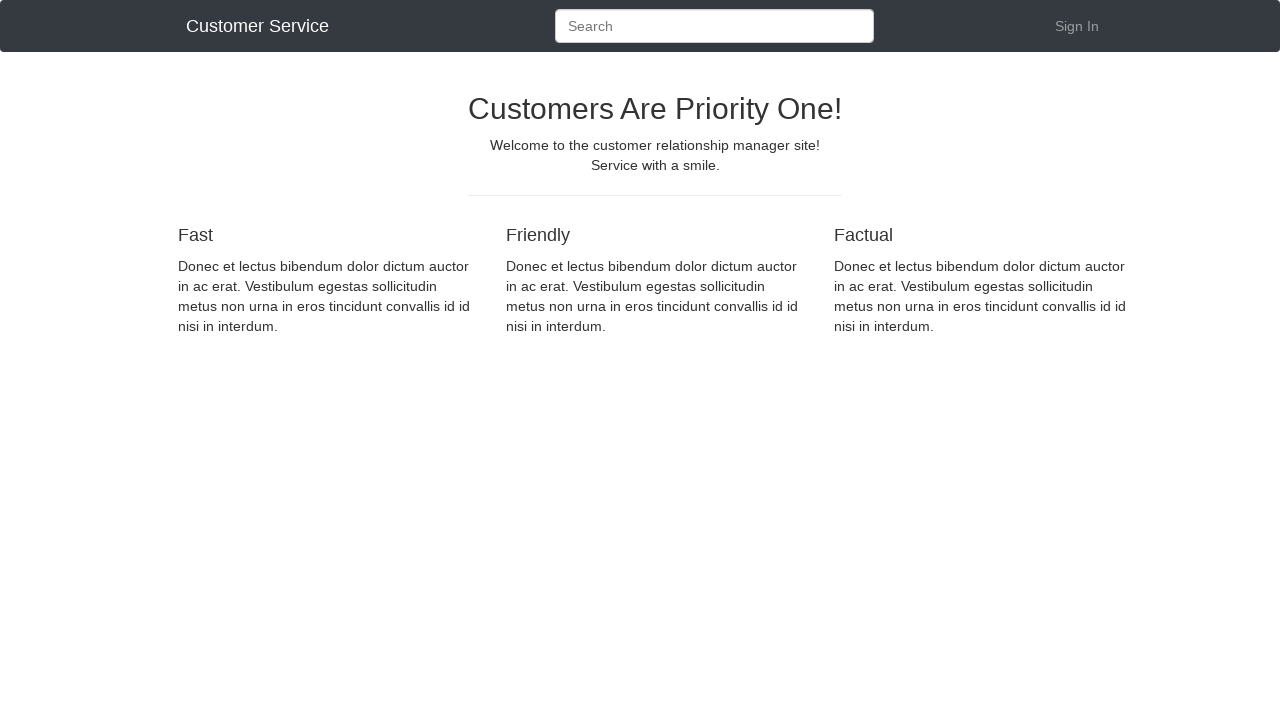

Clicked on Sign In link at (1077, 26) on a:has-text('Sign')
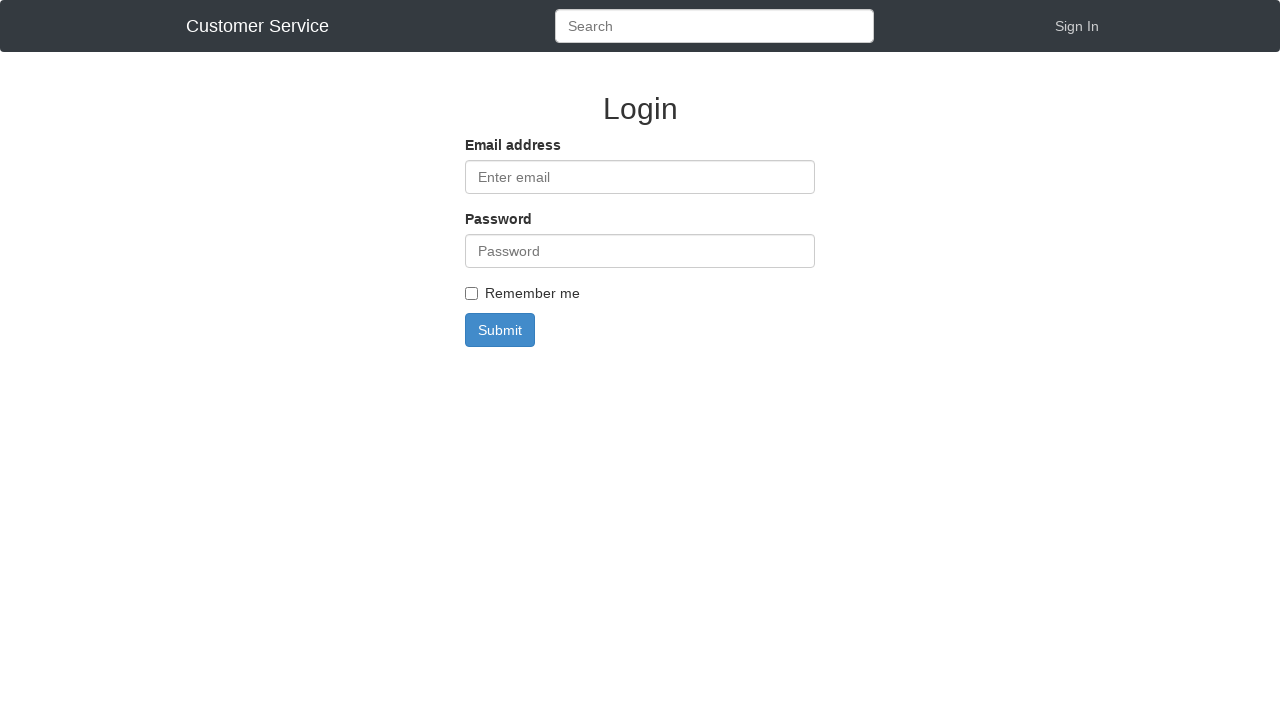

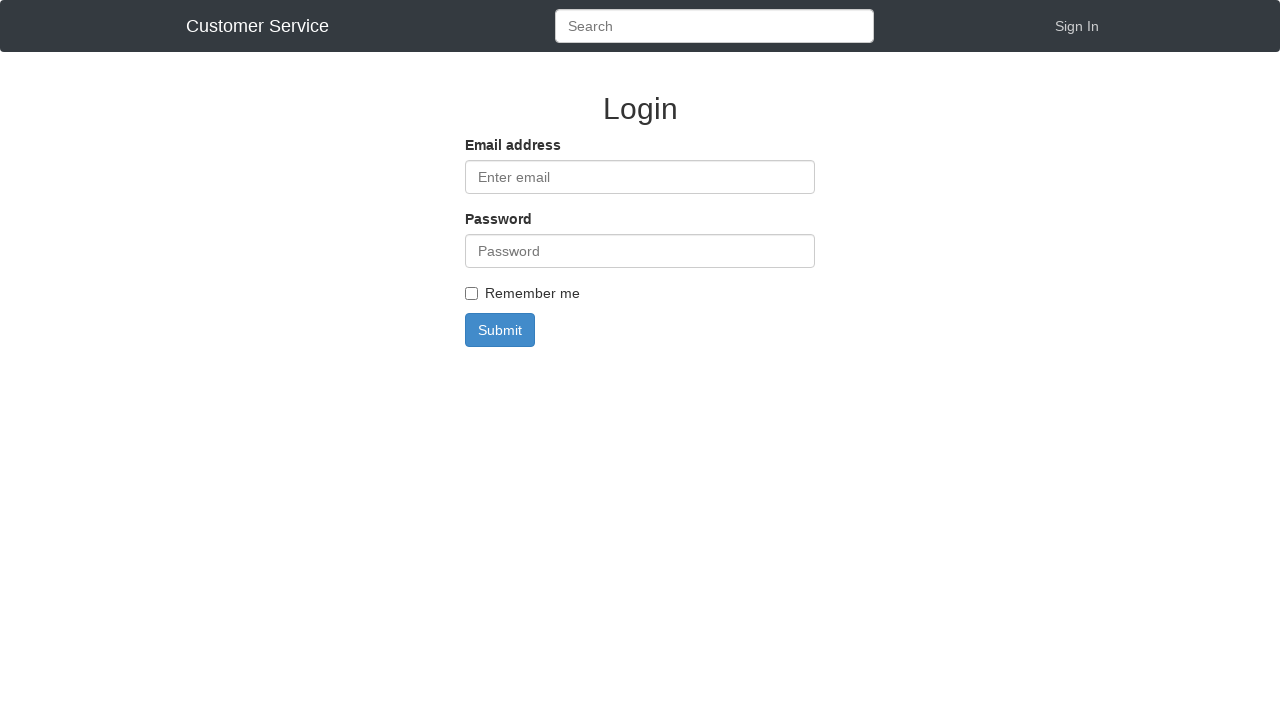